Tests the button click functionality on DemoQA by navigating to the Elements section, clicking on Buttons, and verifying that clicking the "Click Me" button displays a dynamic click message.

Starting URL: https://demoqa.com

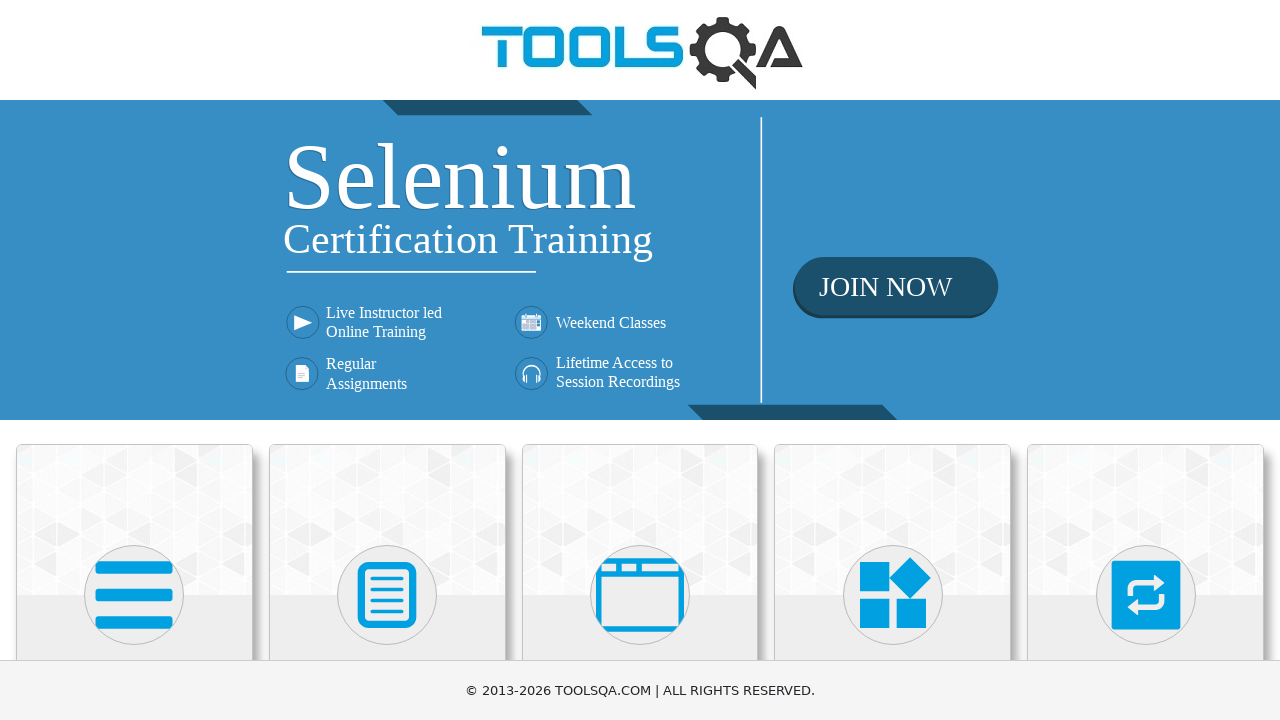

Clicked on Elements section card at (134, 360) on div.card-body
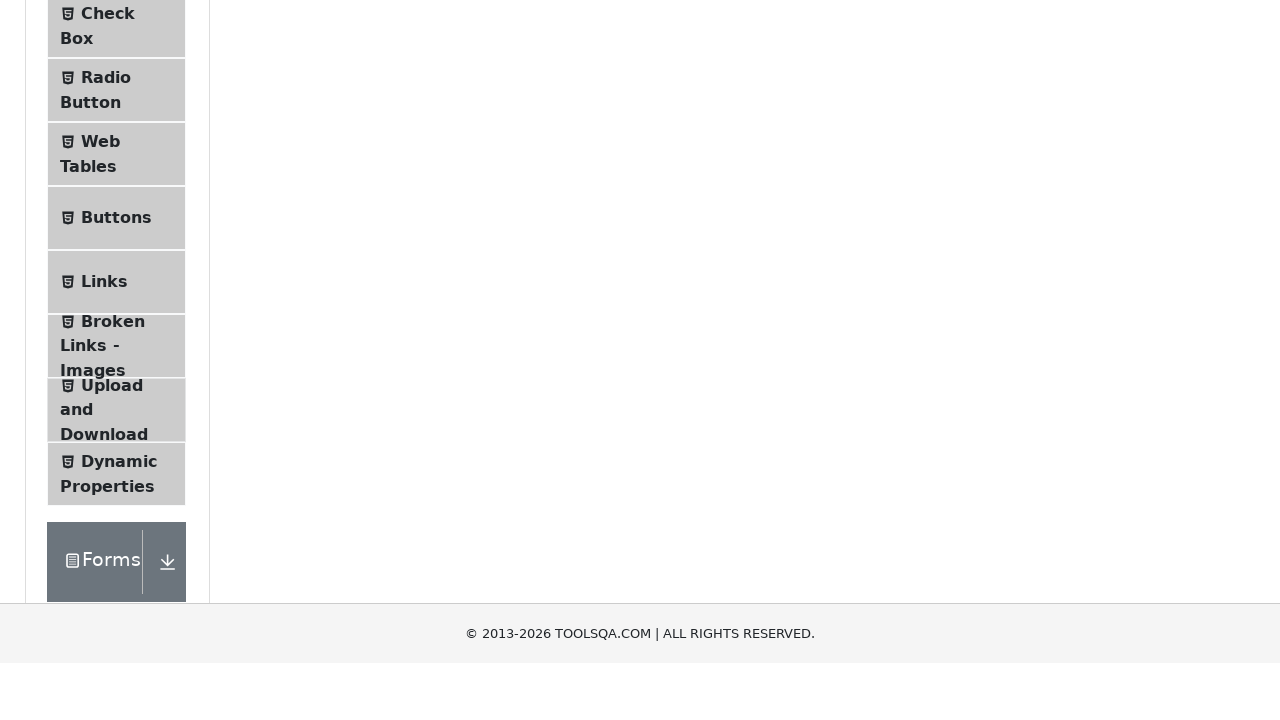

Buttons menu item loaded
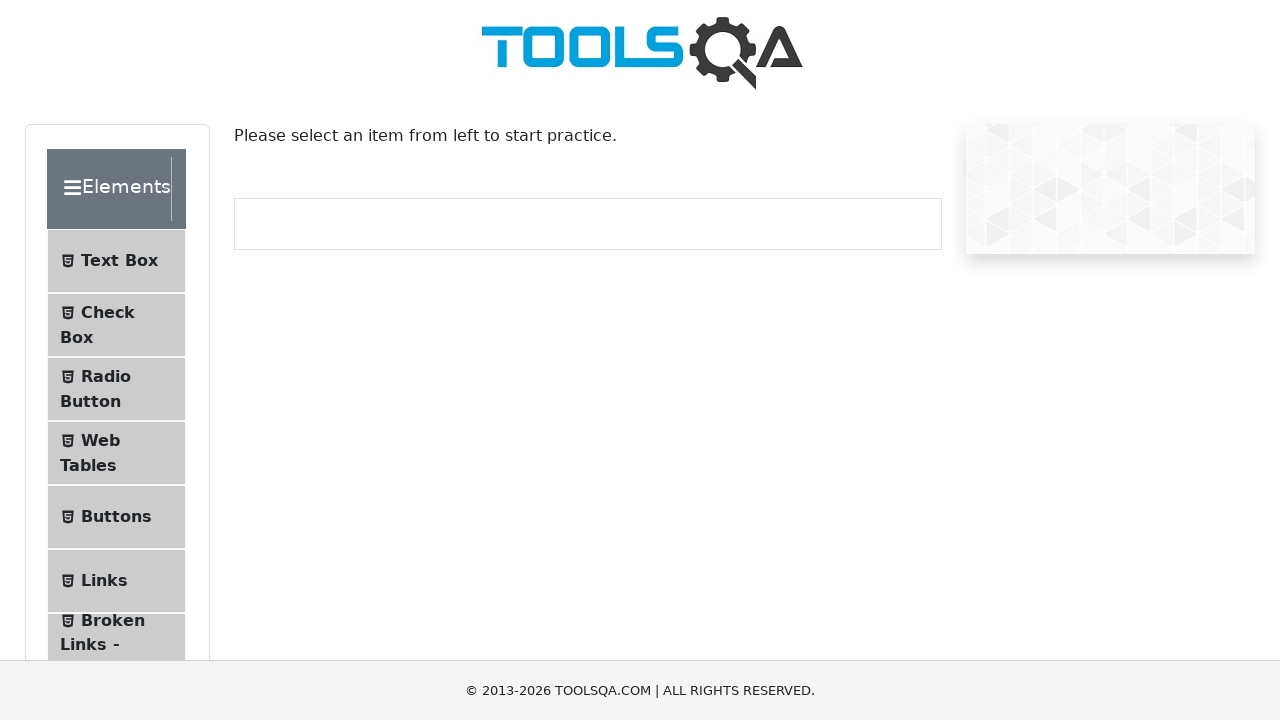

Clicked on Buttons menu item at (116, 517) on xpath=//span[.='Buttons']
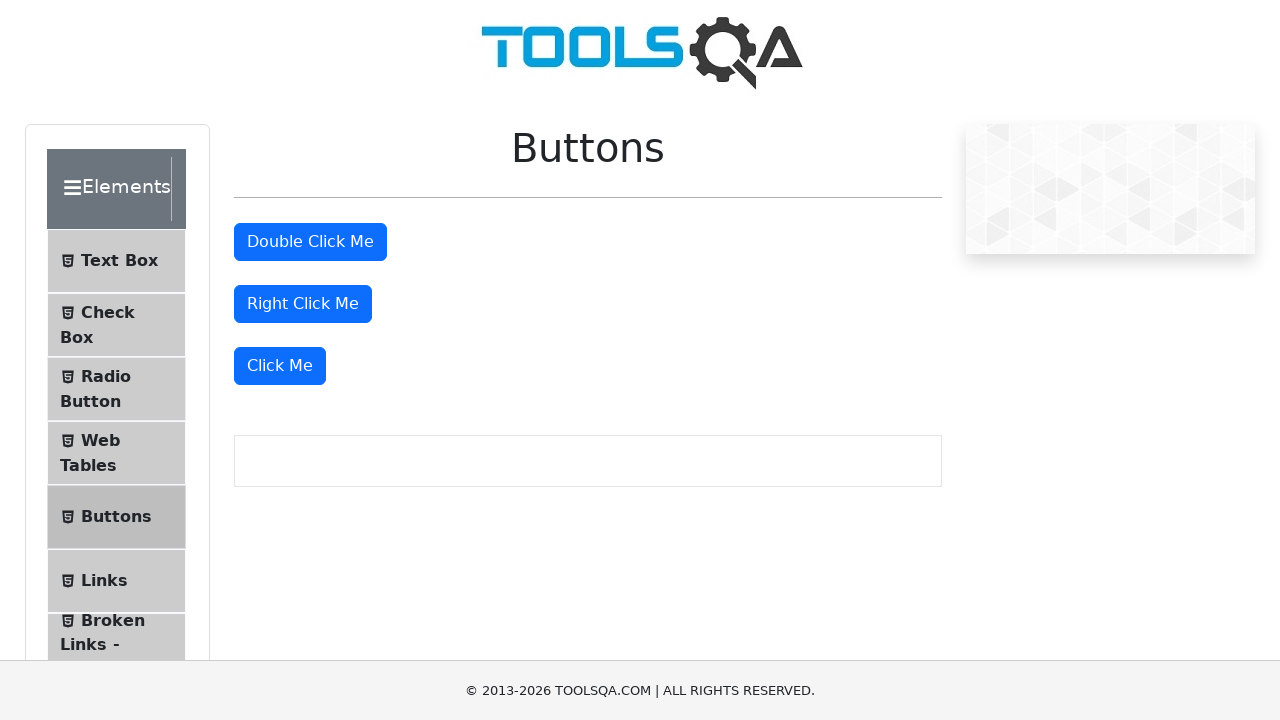

Click Me button loaded on Buttons page
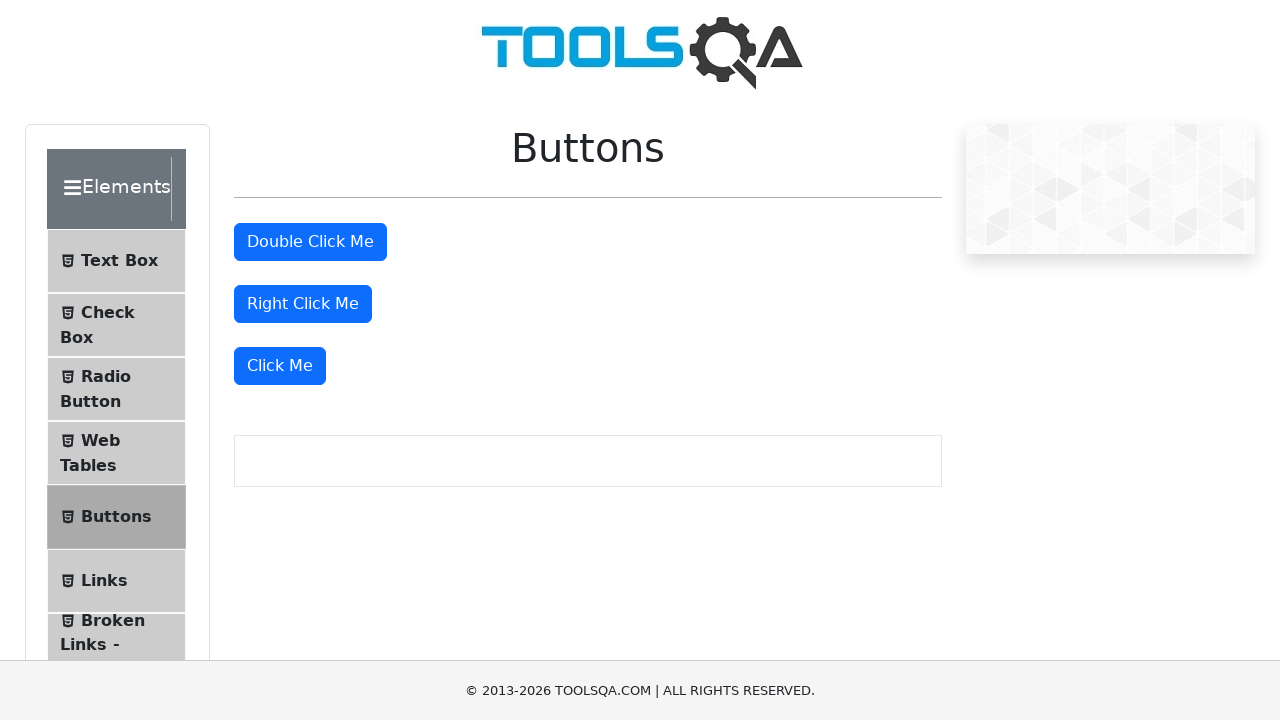

Clicked the Click Me button at (280, 366) on xpath=//button[.='Click Me']
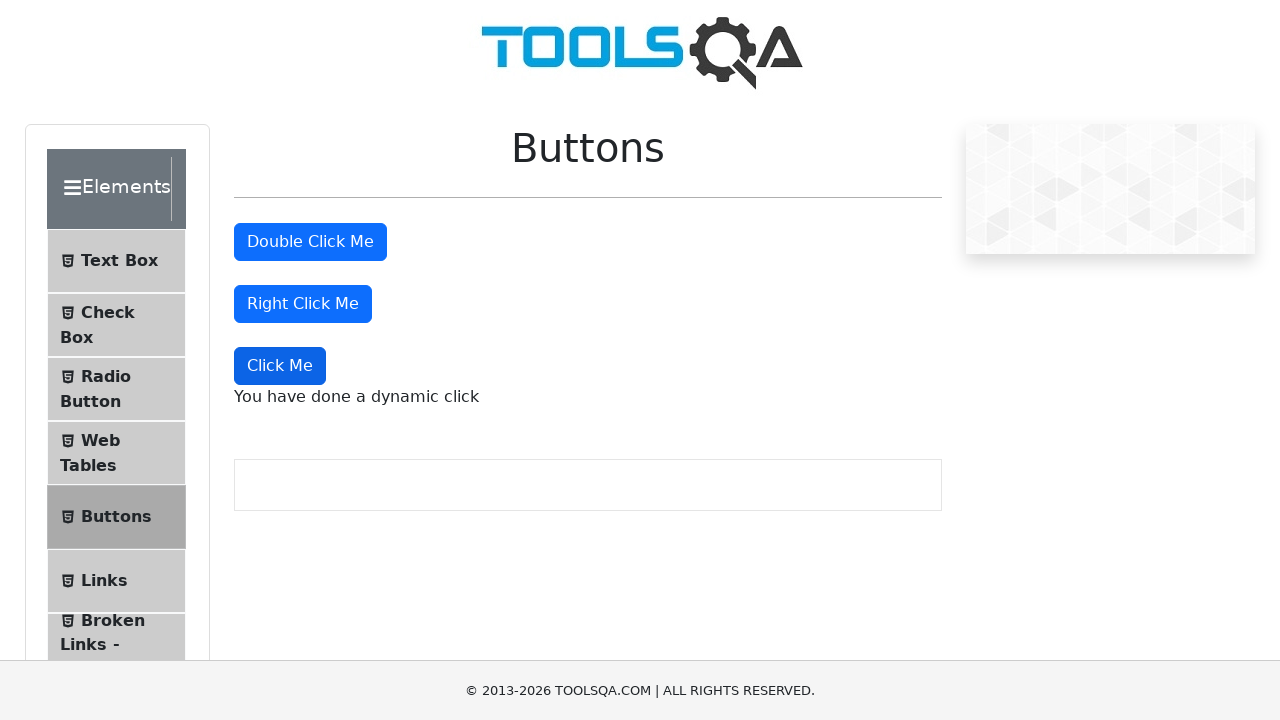

Dynamic click message displayed
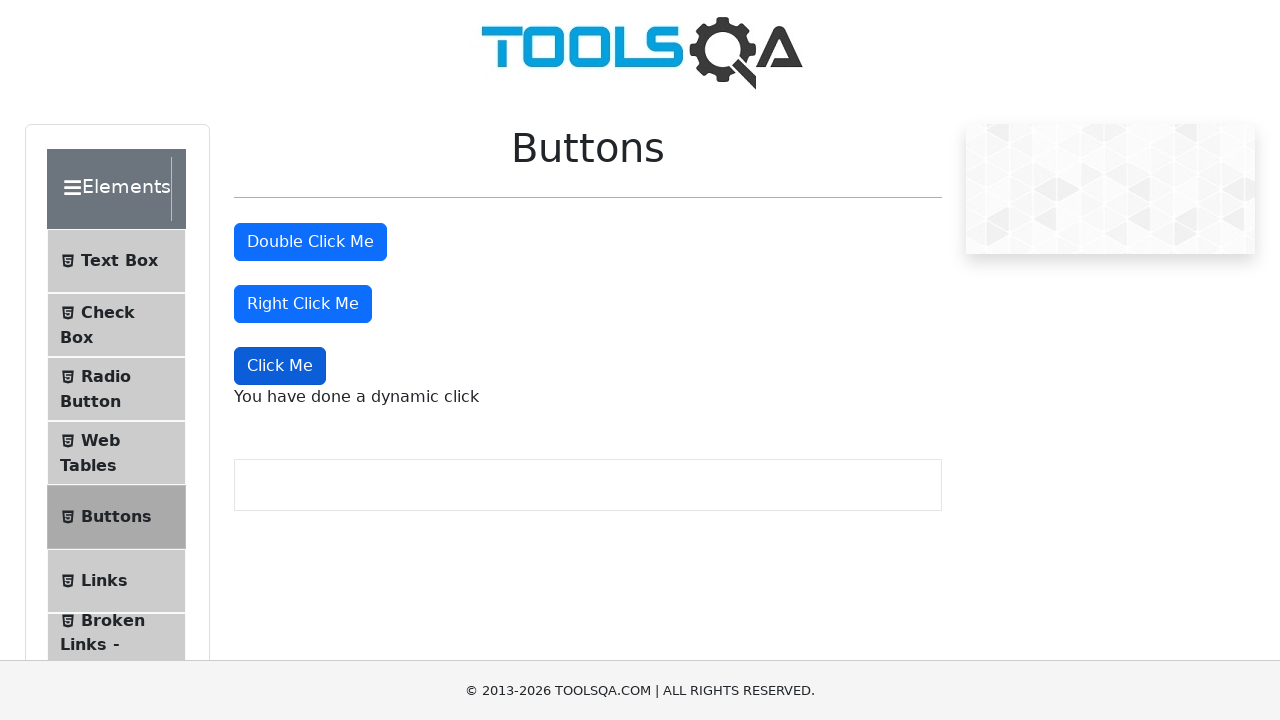

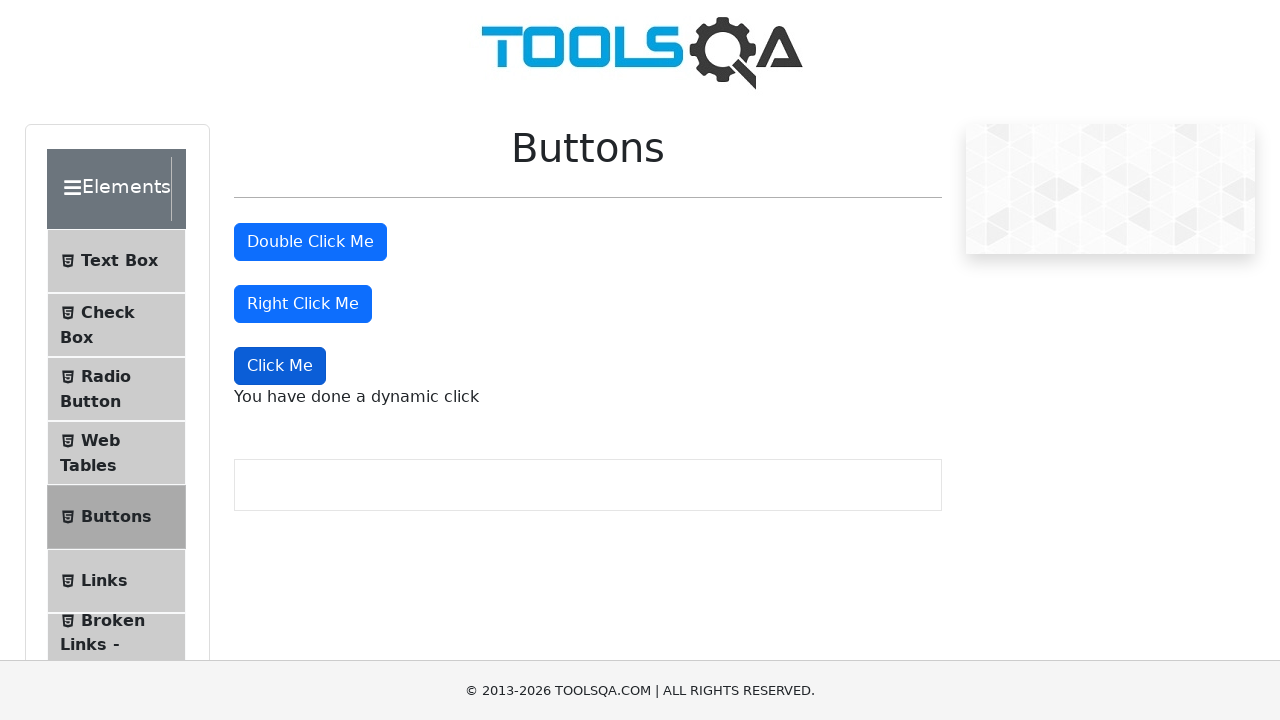